Opens the GIBL insurance website and verifies the page loads by checking the page title is available.

Starting URL: https://www.gibl.in/

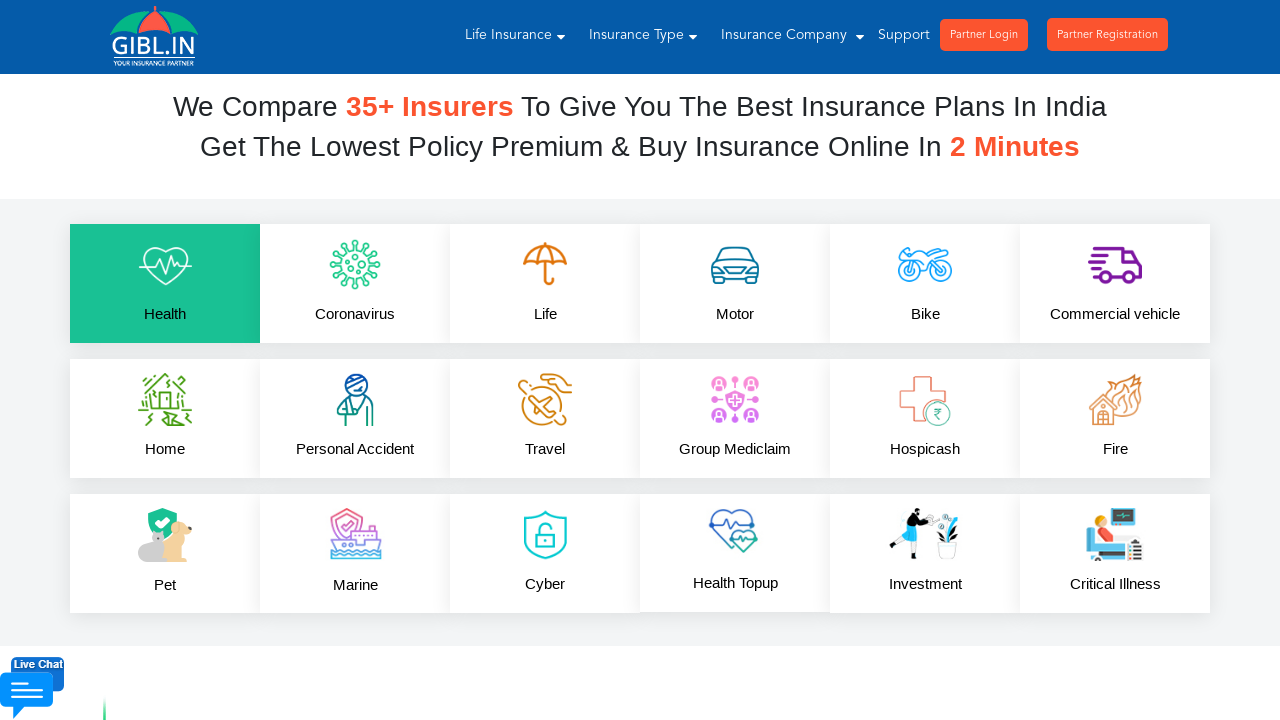

Navigated to GIBL insurance website at https://www.gibl.in/
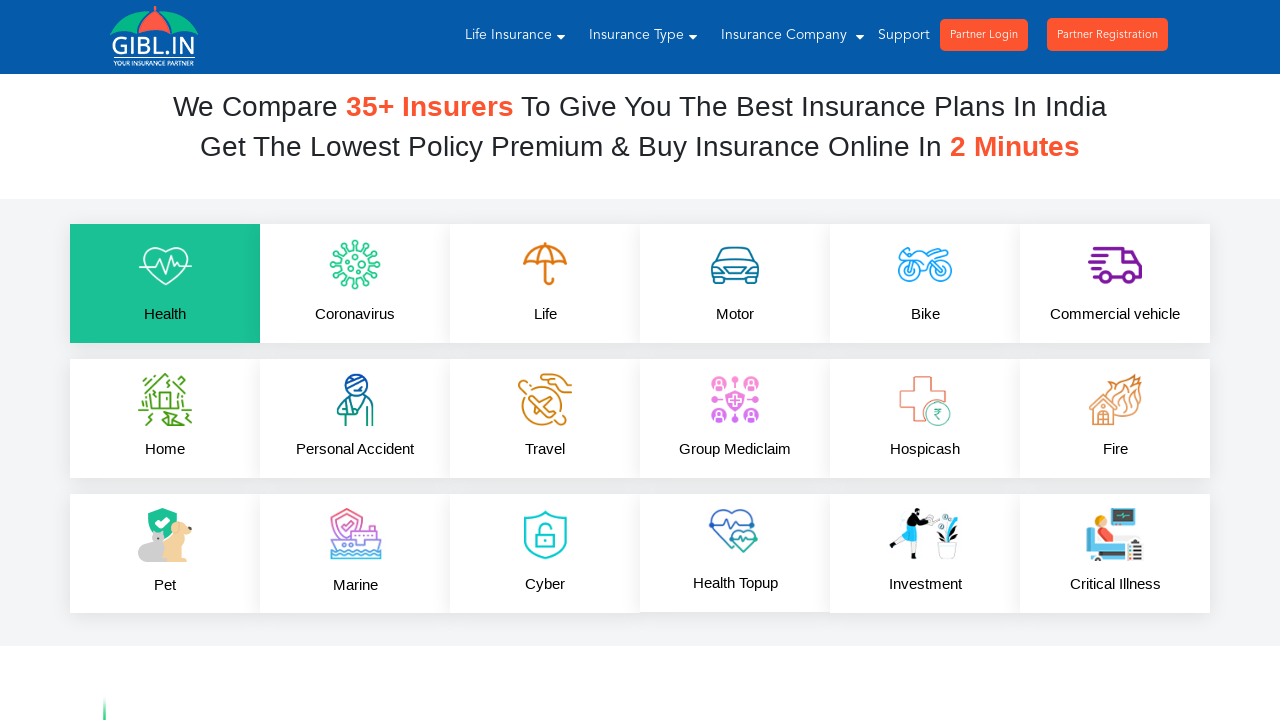

Page DOM content loaded
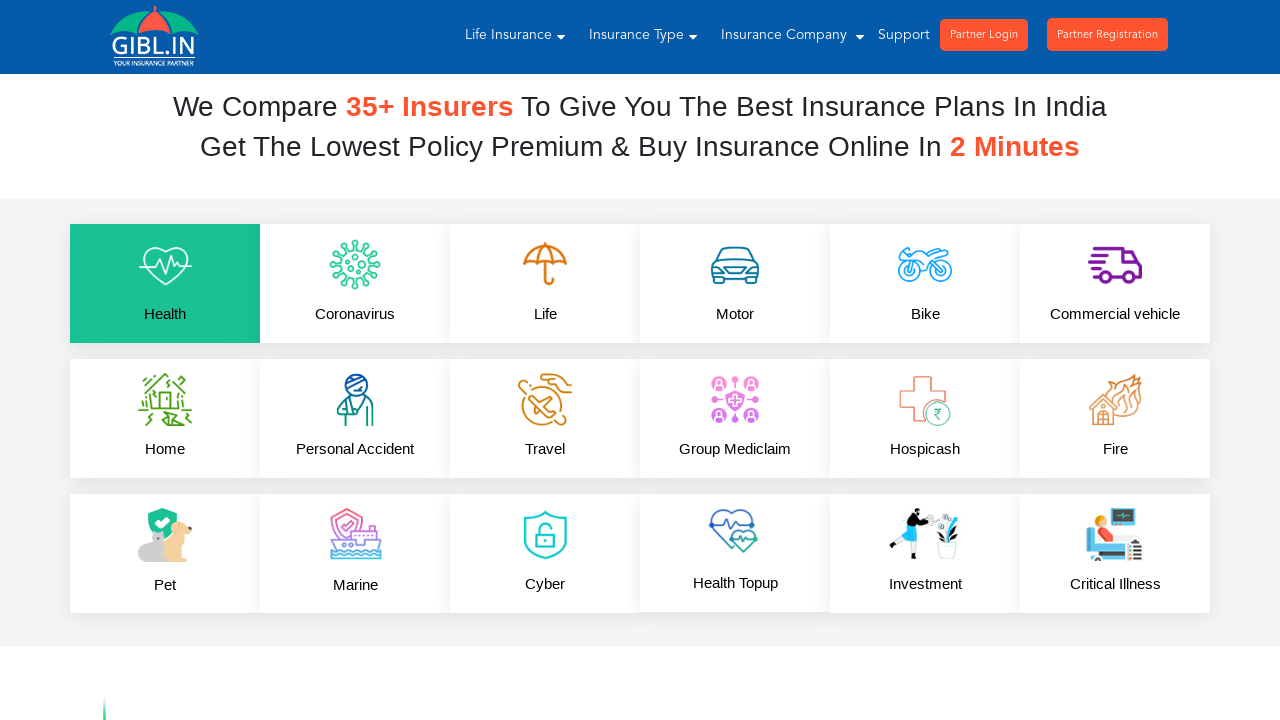

Retrieved page title: Compare & Buy Insurance Online – Car,Health & Bike Insurance
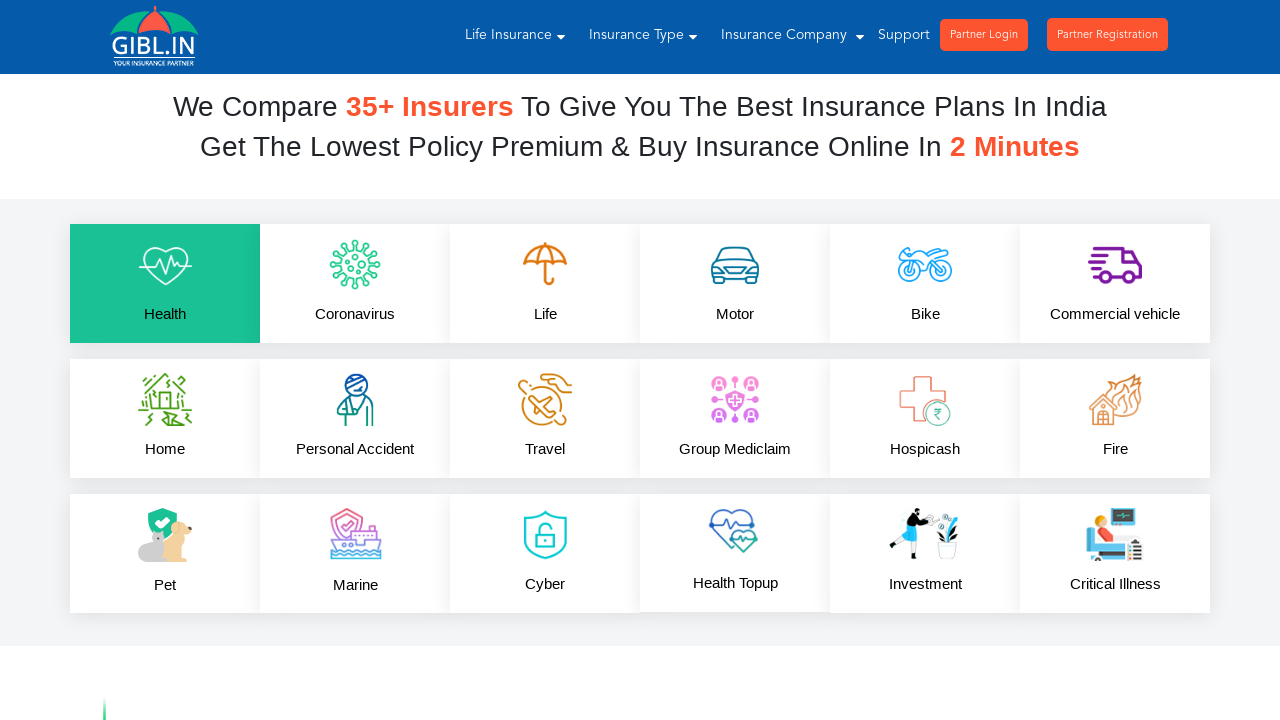

Verified page title is not empty
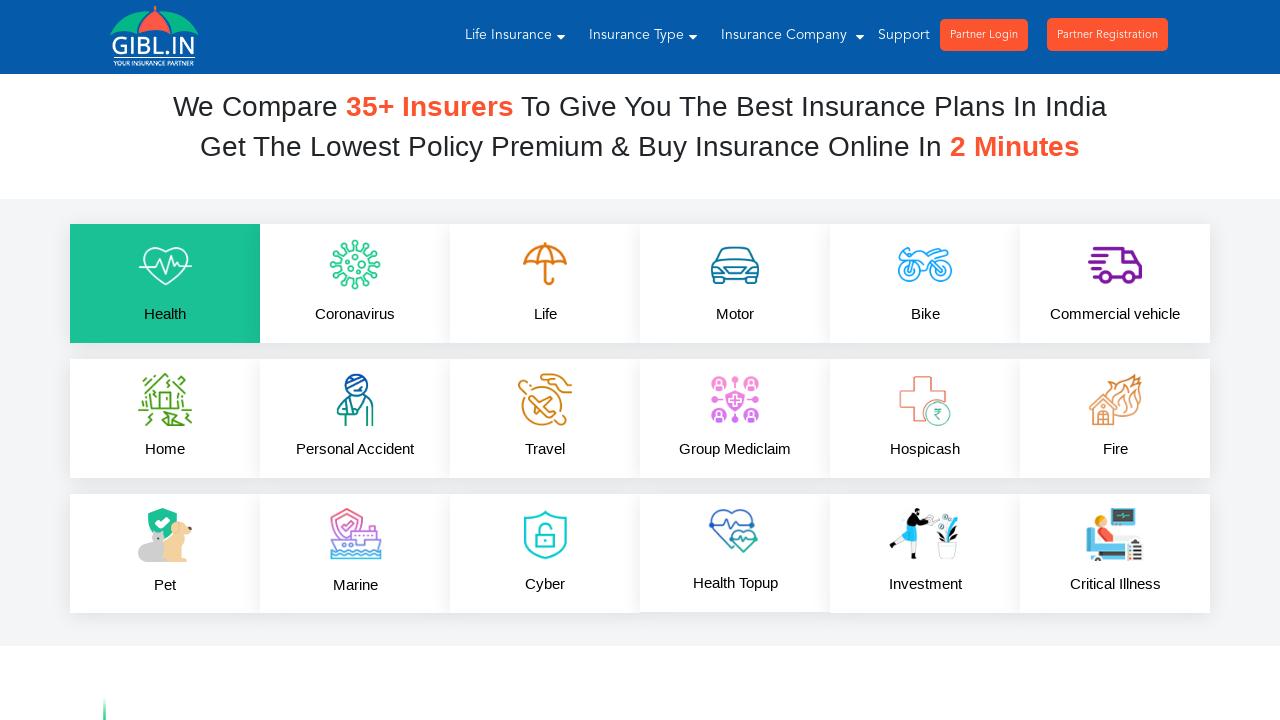

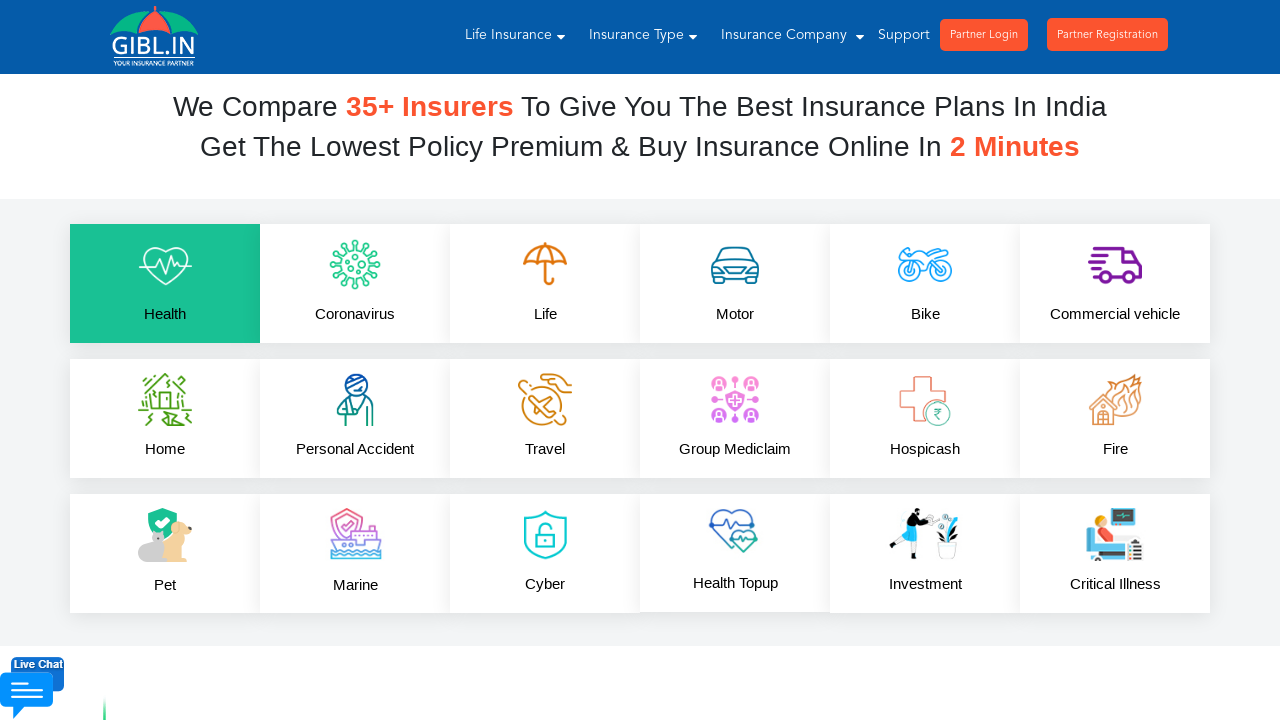